Tests autocomplete dropdown functionality by typing partial text and selecting "India" from the suggestions

Starting URL: https://rahulshettyacademy.com/dropdownsPractise/

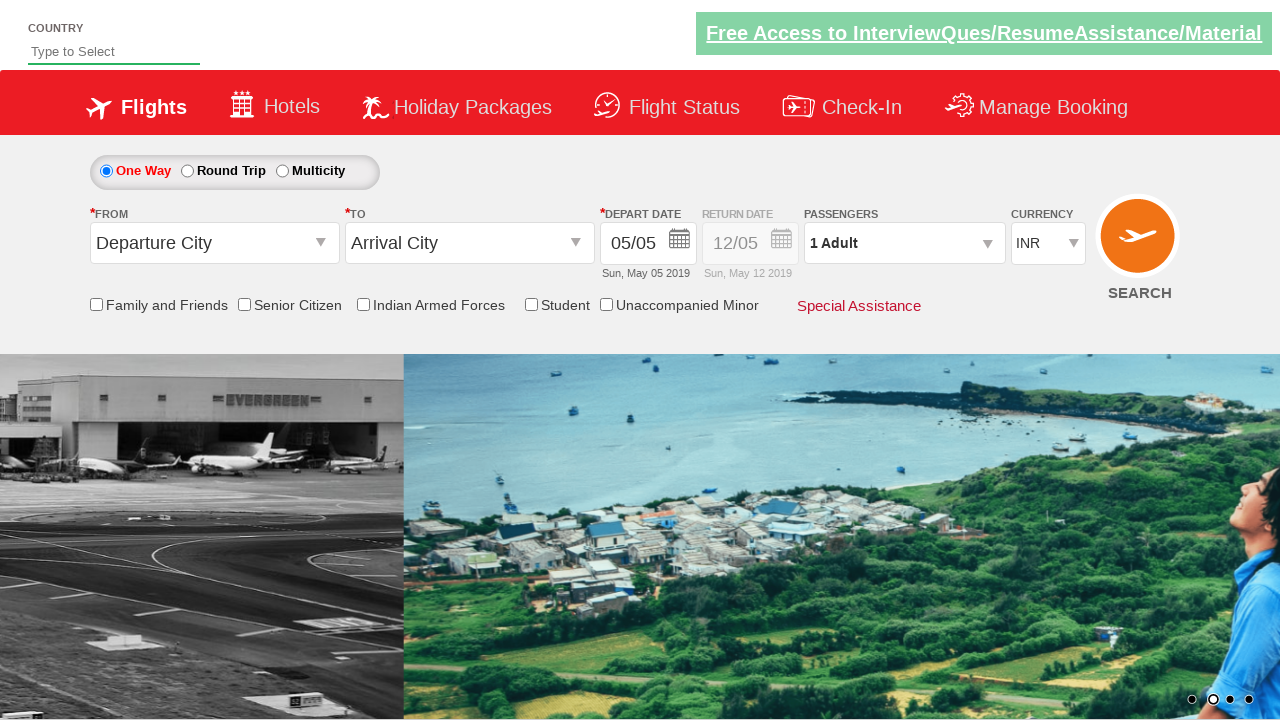

Typed 'ind' in autocomplete field on #autosuggest
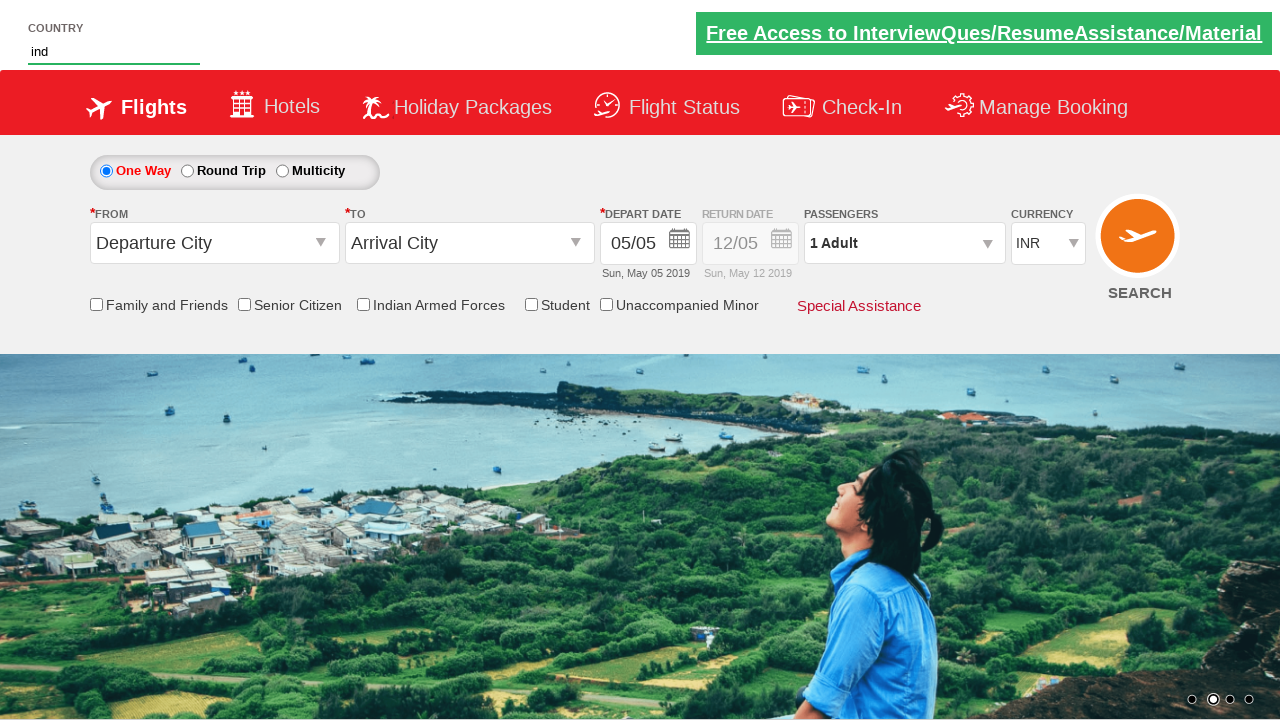

Dropdown suggestions appeared
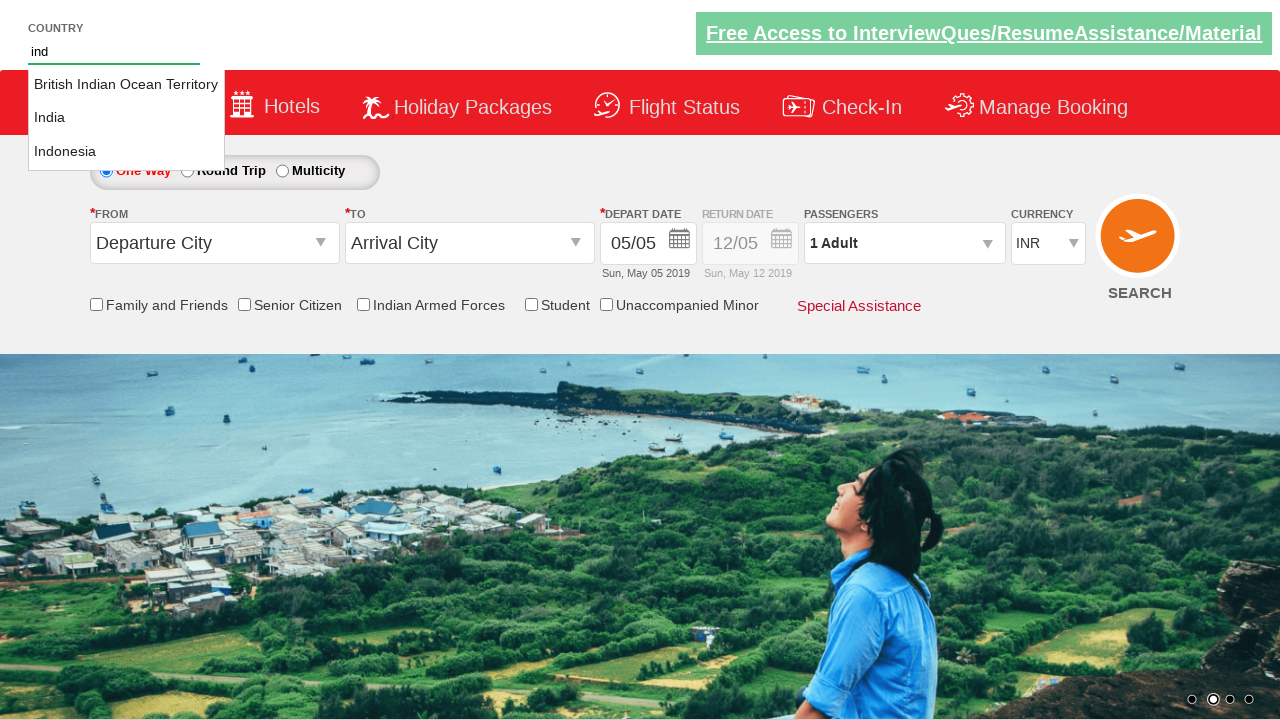

Retrieved all dropdown options
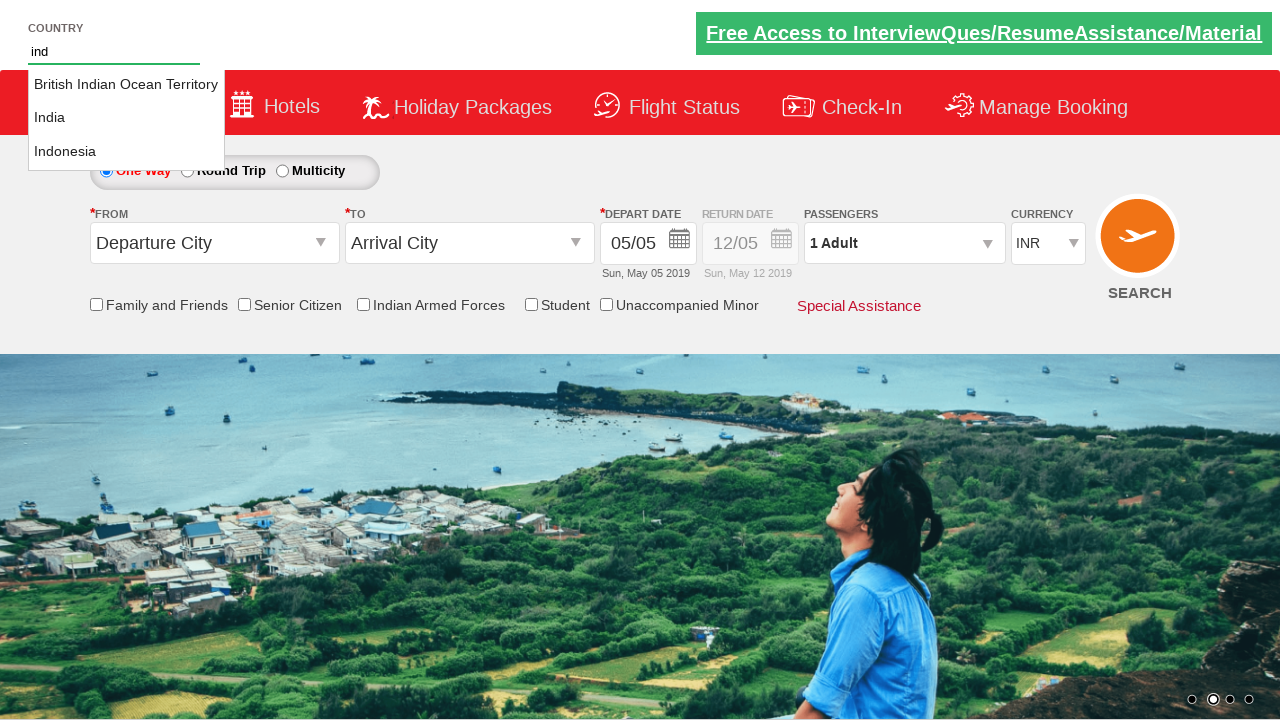

Clicked on 'India' option from dropdown at (126, 118) on li.ui-menu-item a >> nth=1
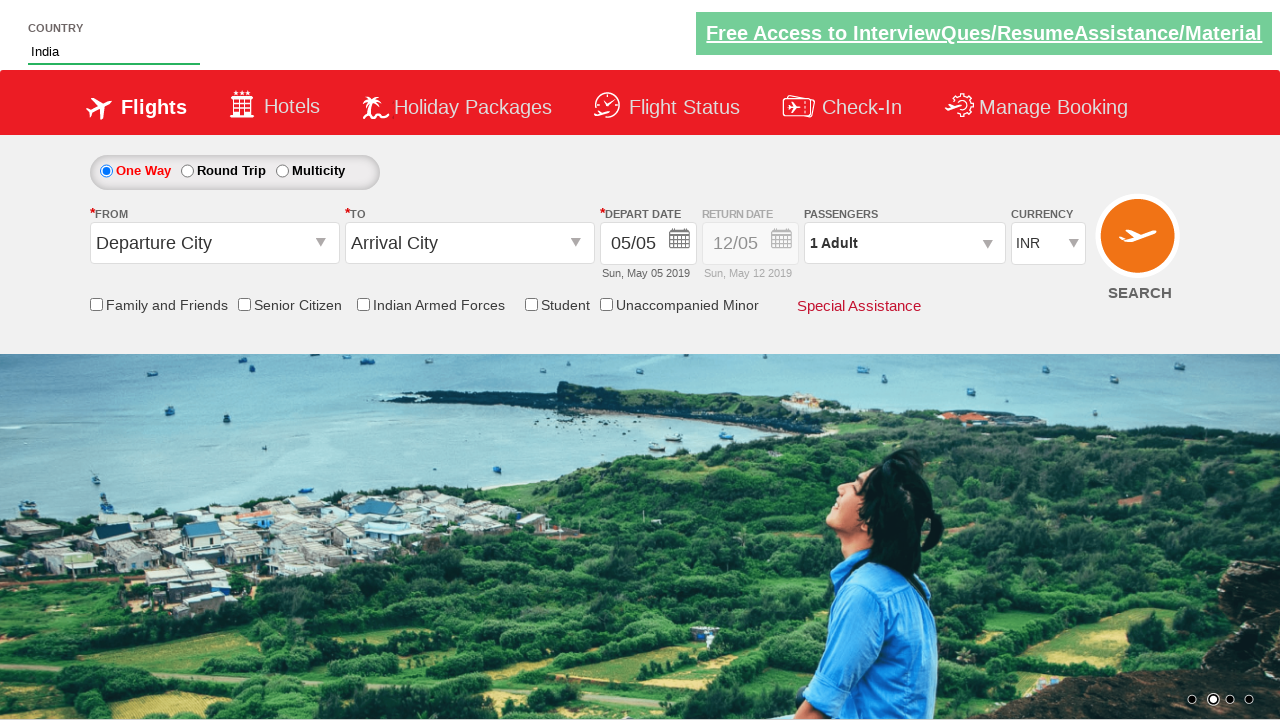

Verified that 'India' is selected in the autocomplete field
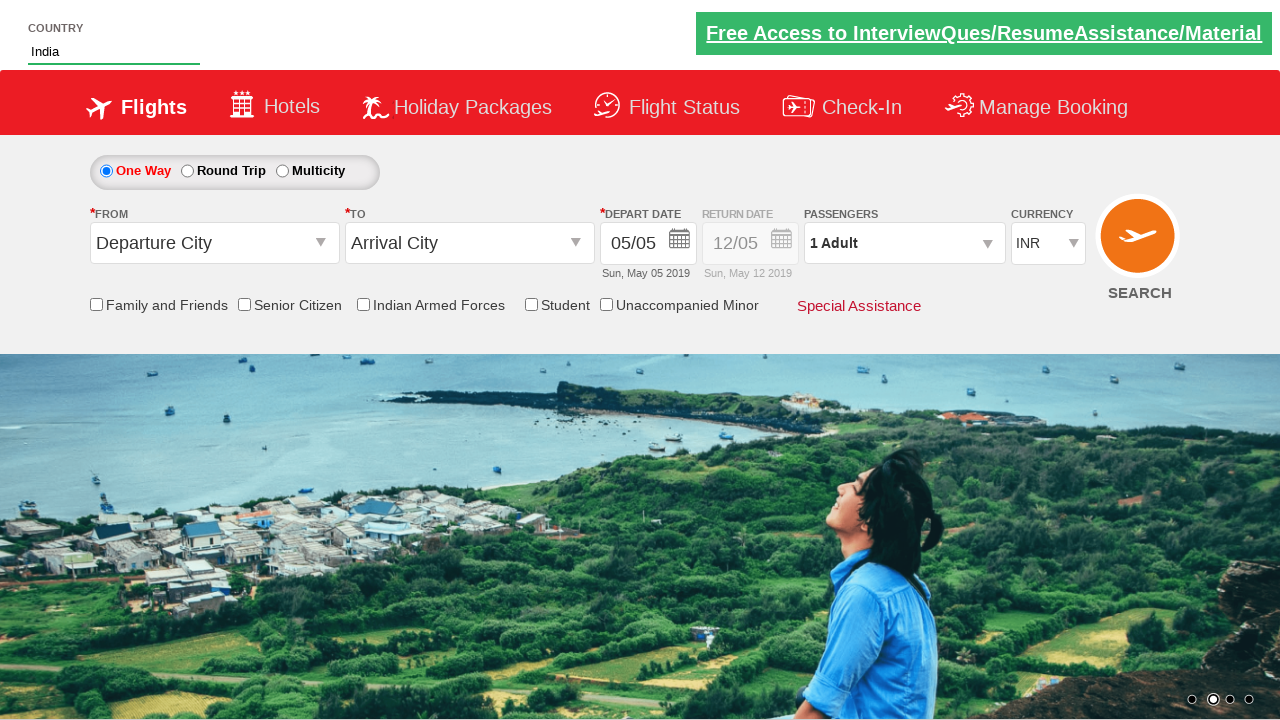

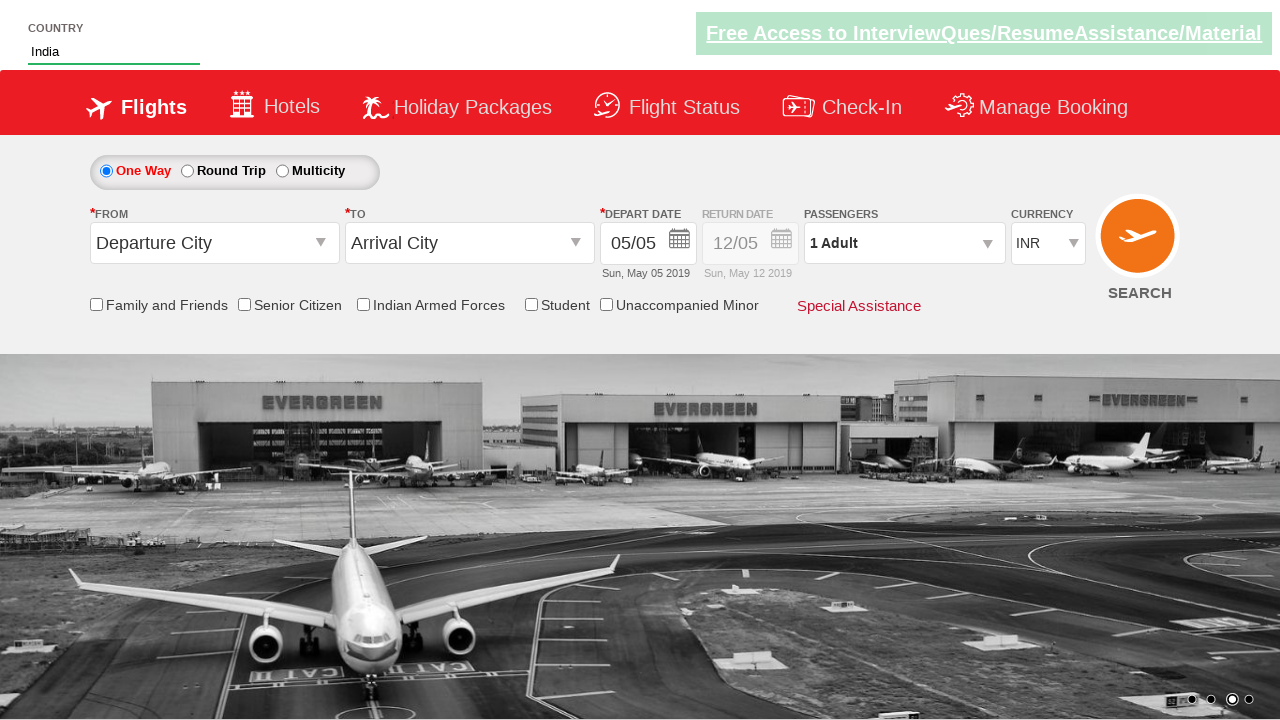